Tests alert dialog handling by clicking the alert button and accepting the alert box

Starting URL: https://testautomationpractice.blogspot.com/

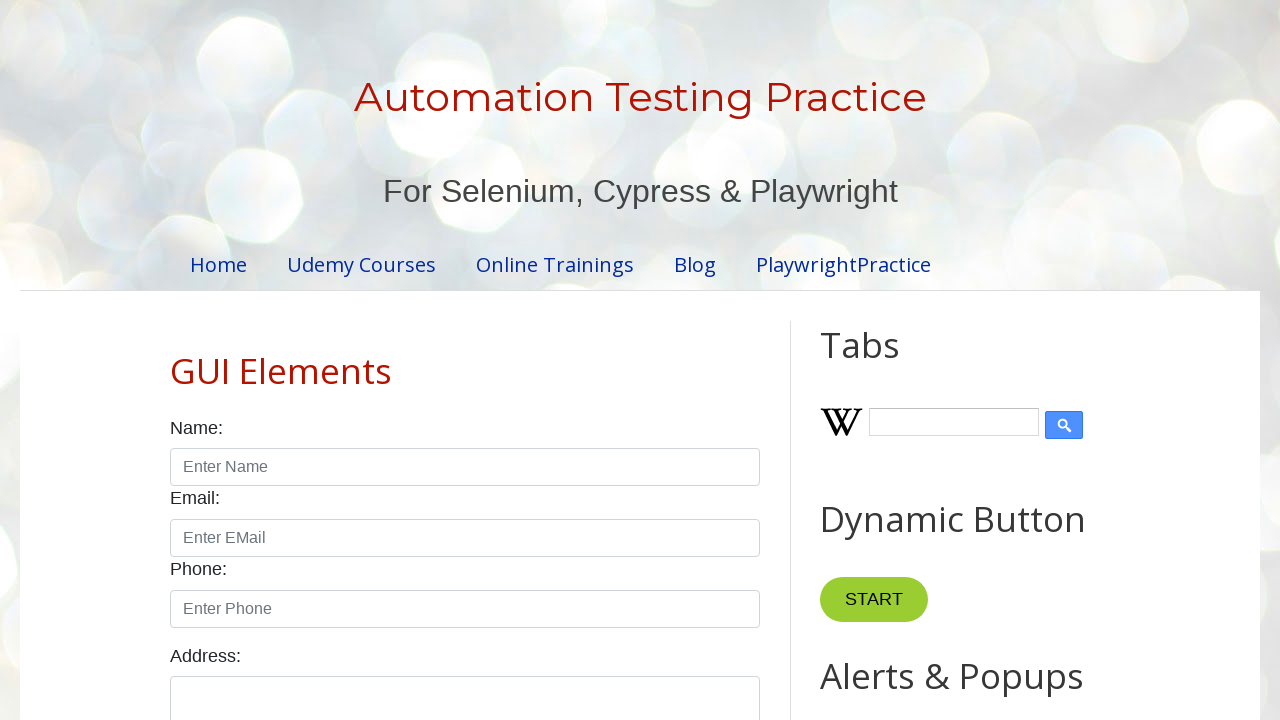

Accepted the alert dialog
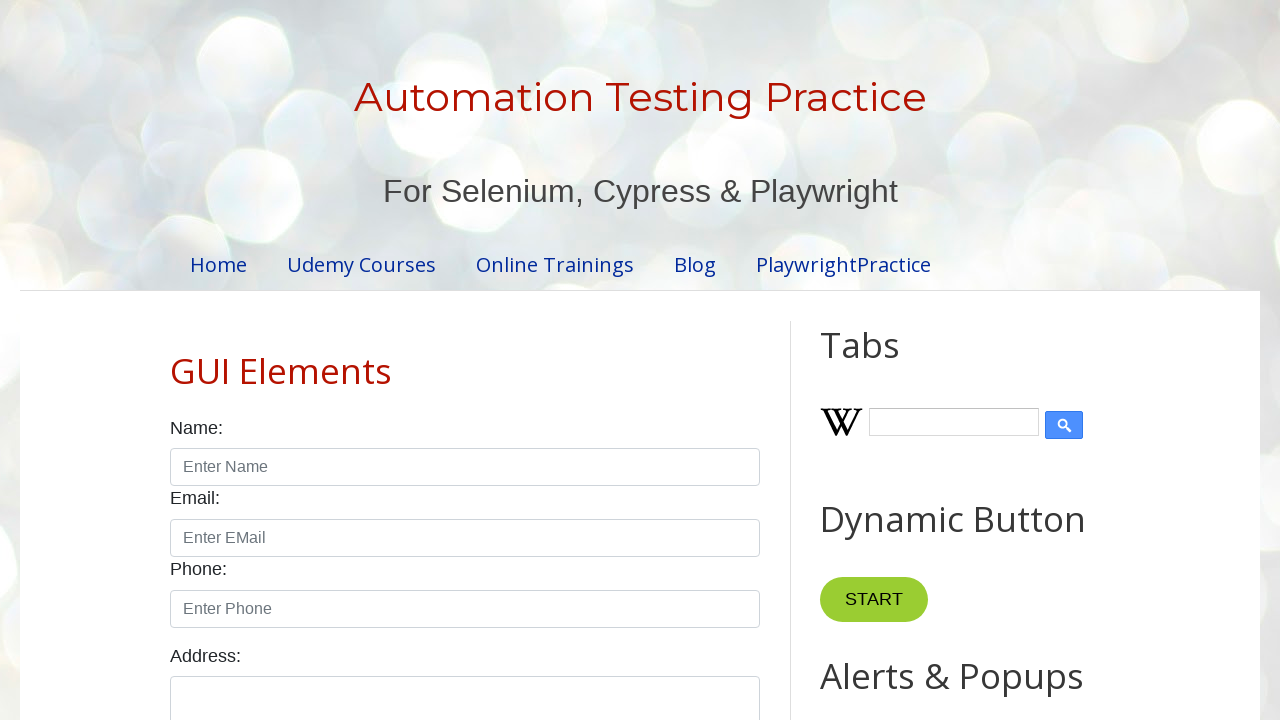

Clicked the alert button to trigger alert dialog at (888, 361) on xpath=//button[@id='alertBtn']
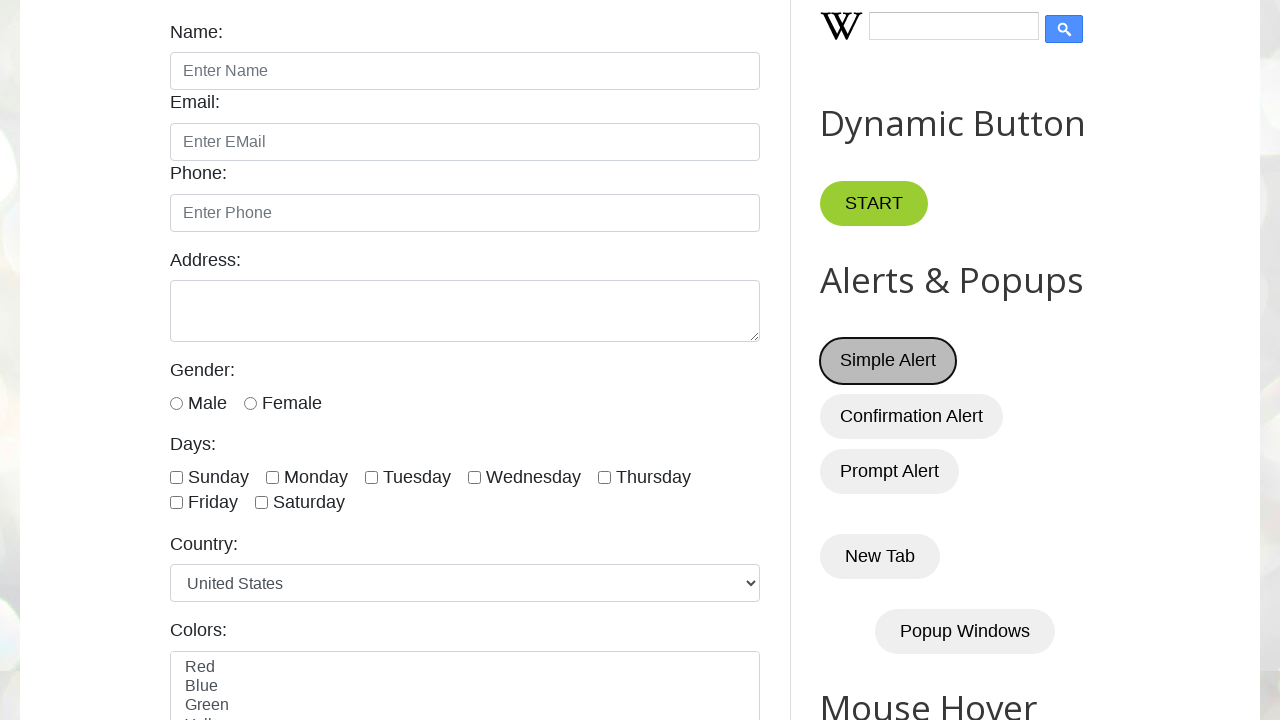

Waited for alert dialog to be processed
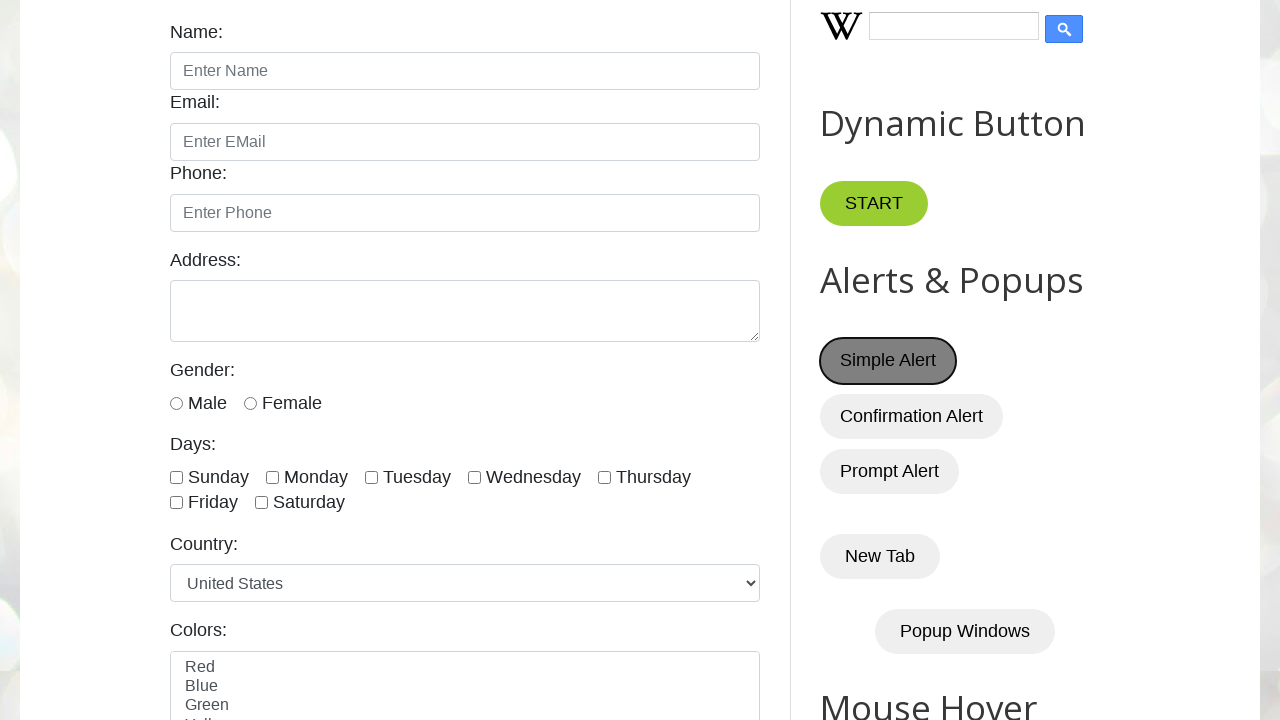

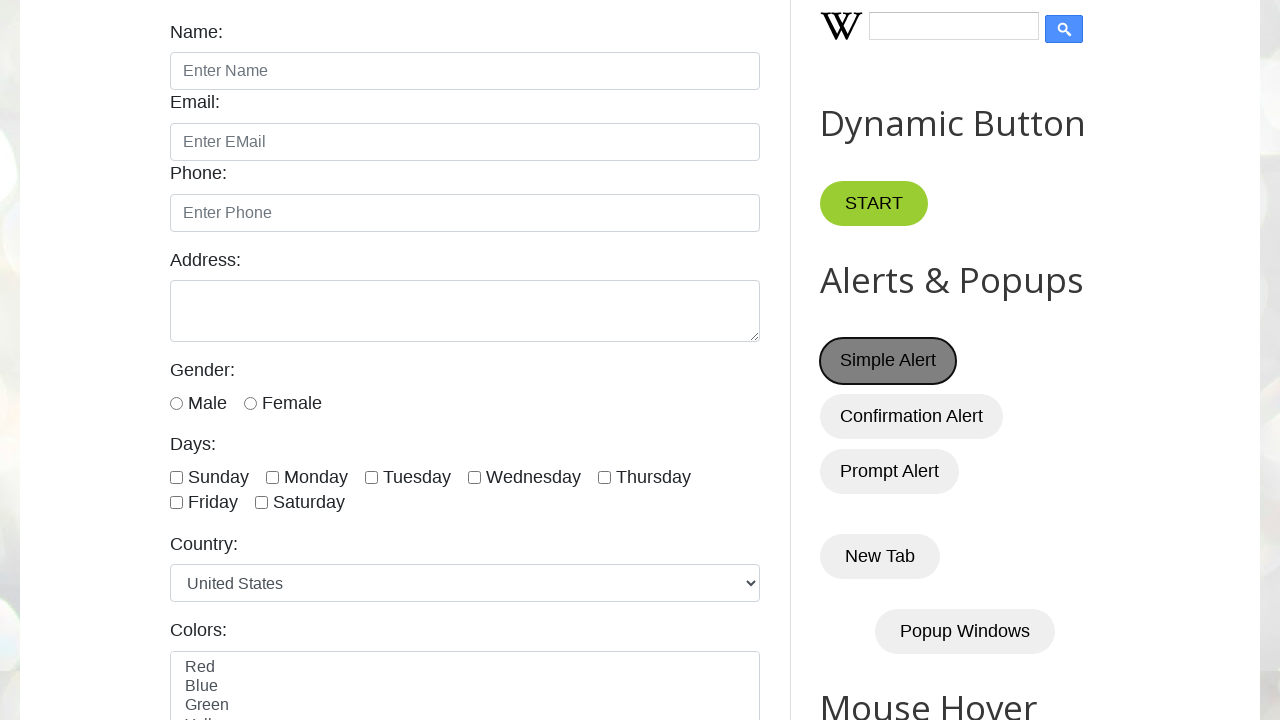